Tests activity images positioning and expansion functionality on a summer camp website by scrolling to activity sections, clicking on activity bubble images to expand them, and navigating between different slides.

Starting URL: https://phuketsummercamp.com

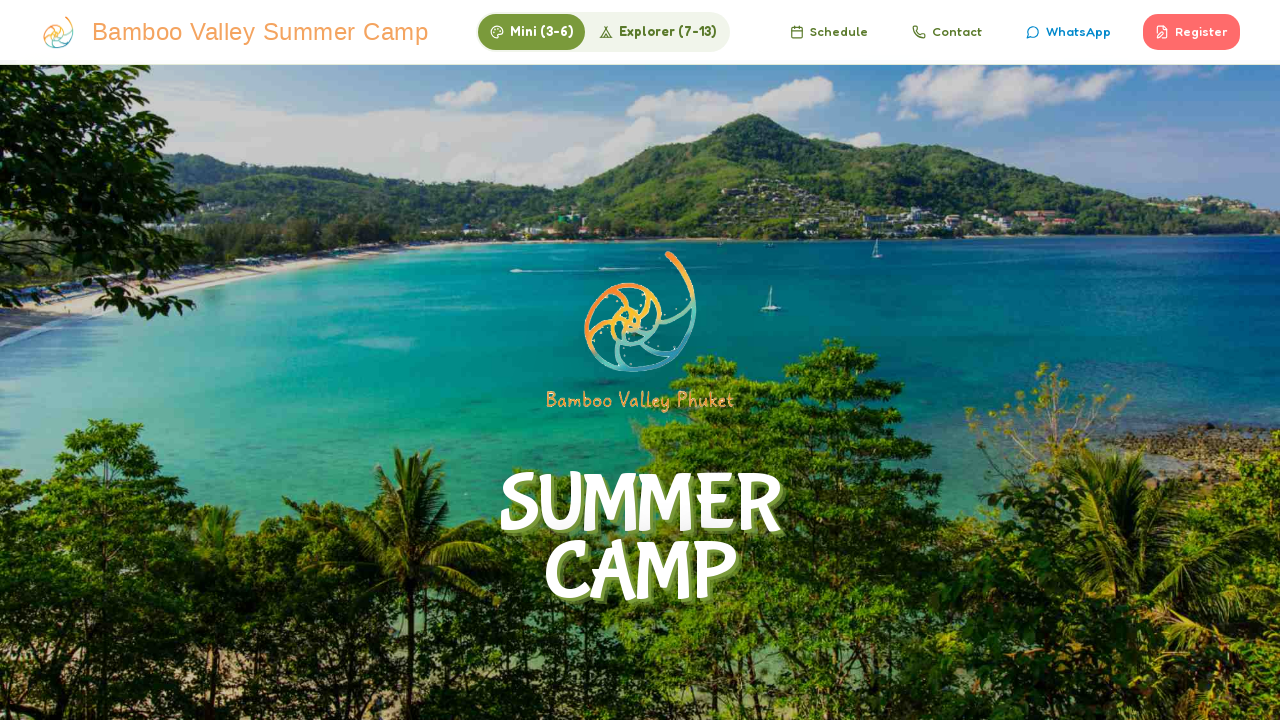

Page loaded and networkidle state reached
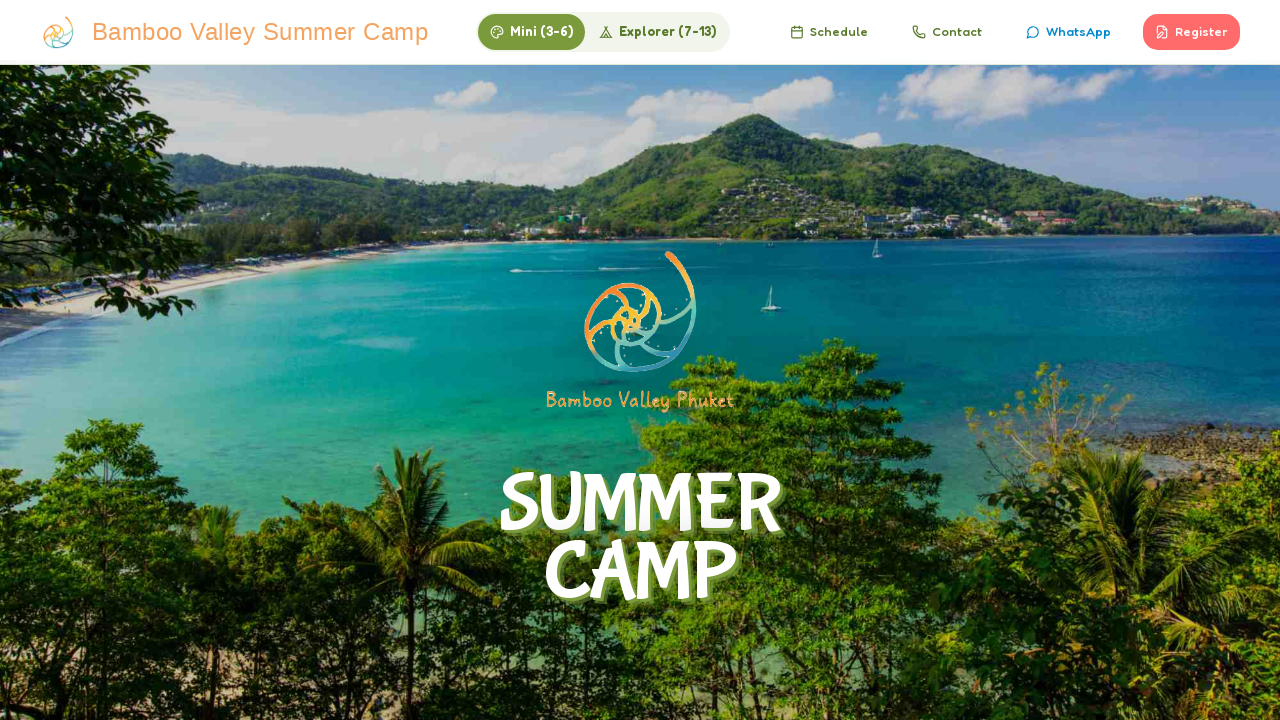

Scrolled to 'A Summer of Wonder' slide with activity bubbles
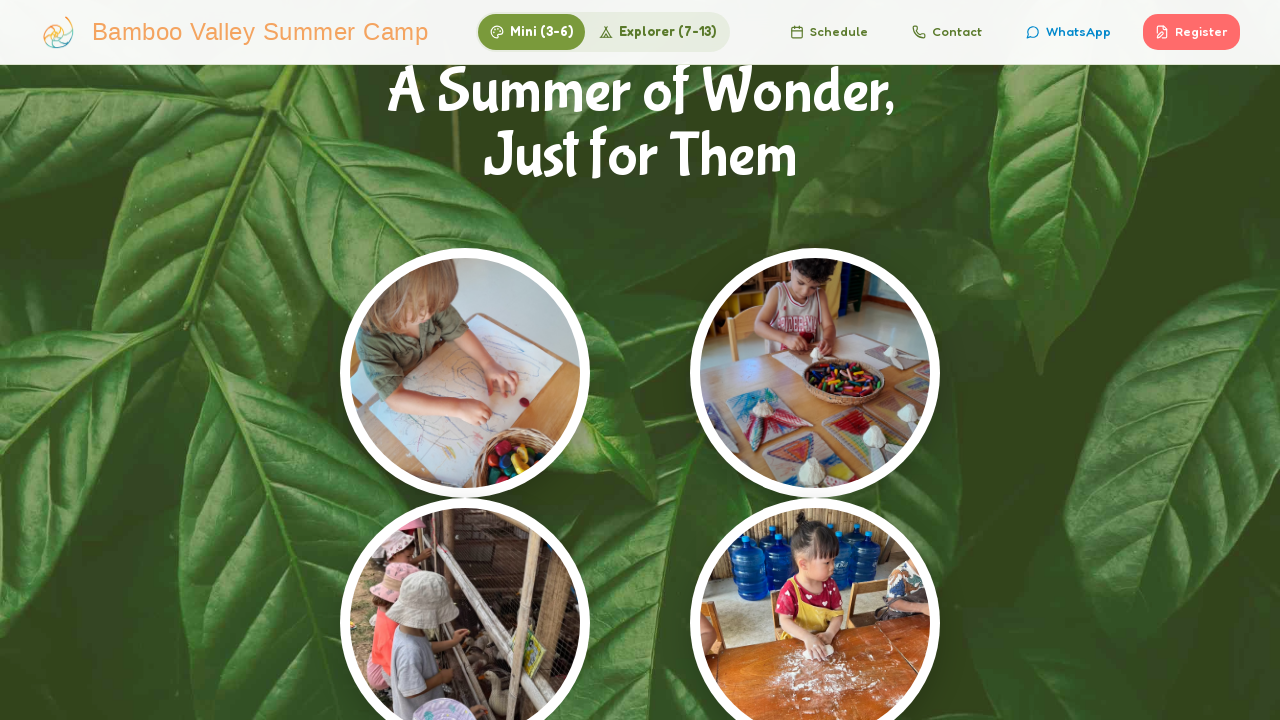

Waited 1000ms for slide to settle
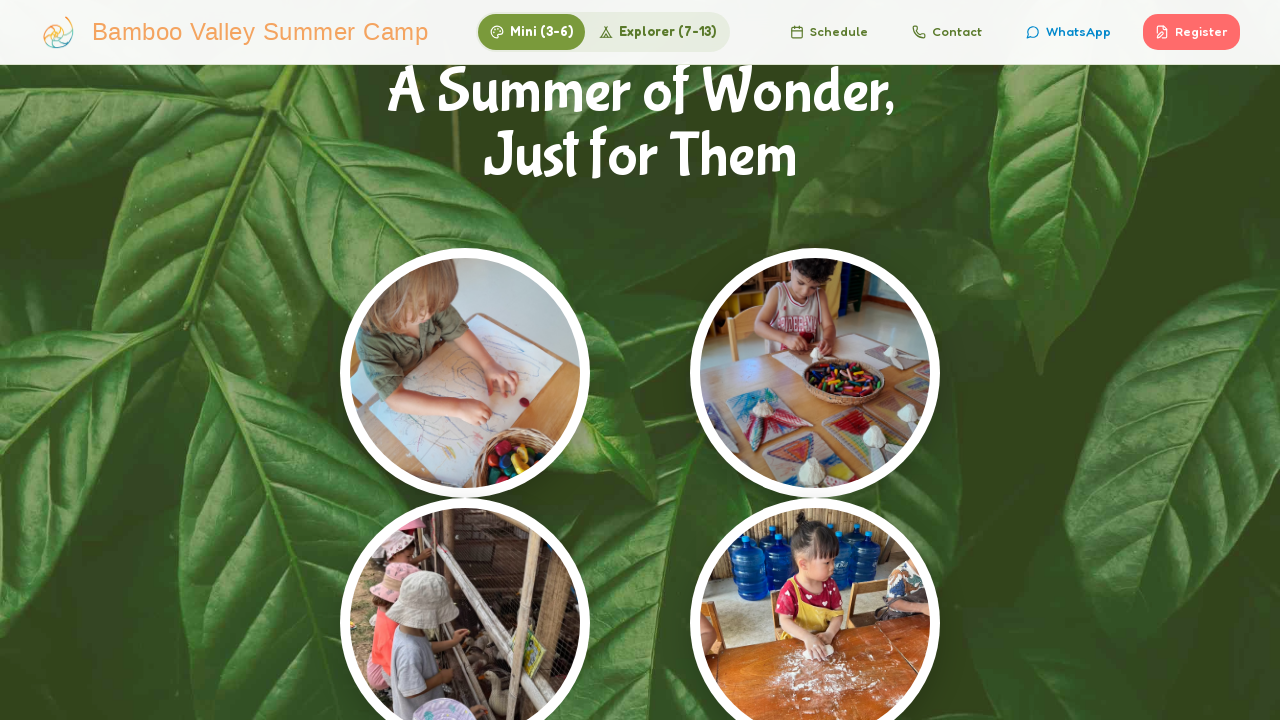

Clicked on first activity bubble image to expand it at (465, 373) on .activity-bubble img
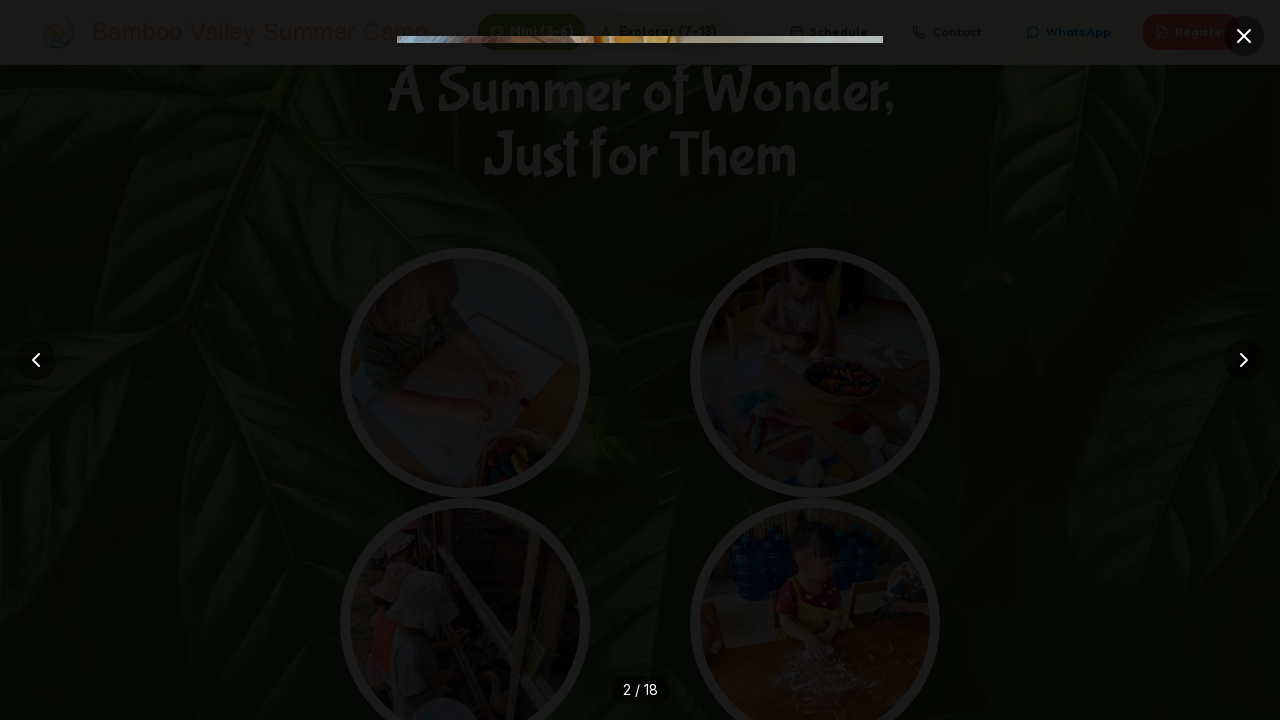

Waited 500ms for image expansion animation
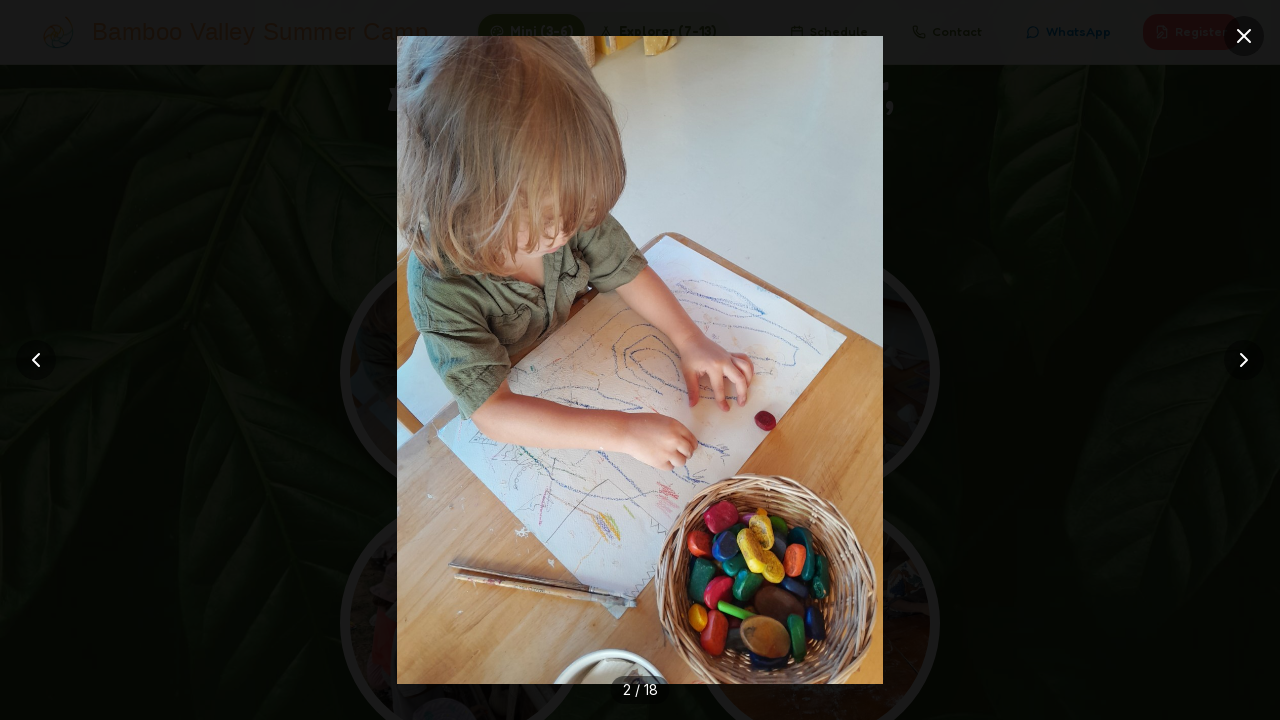

Pressed Escape key to close expanded activity image
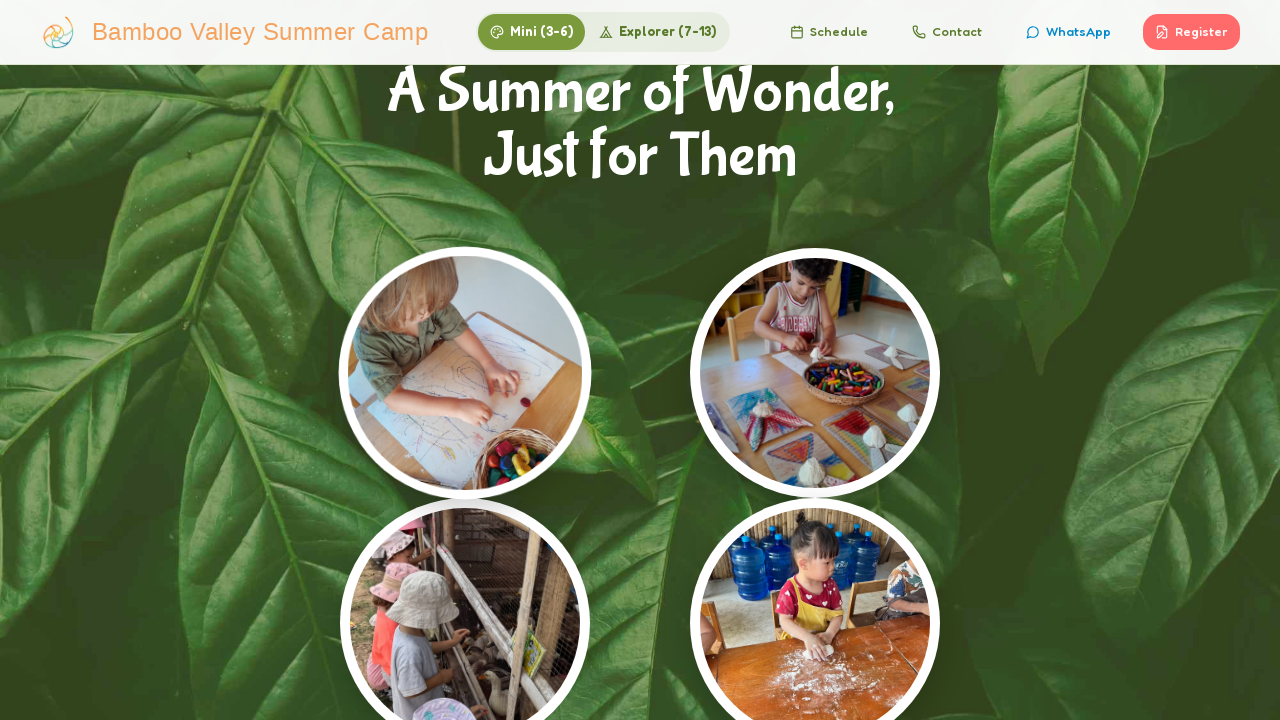

Waited 500ms for image collapse animation
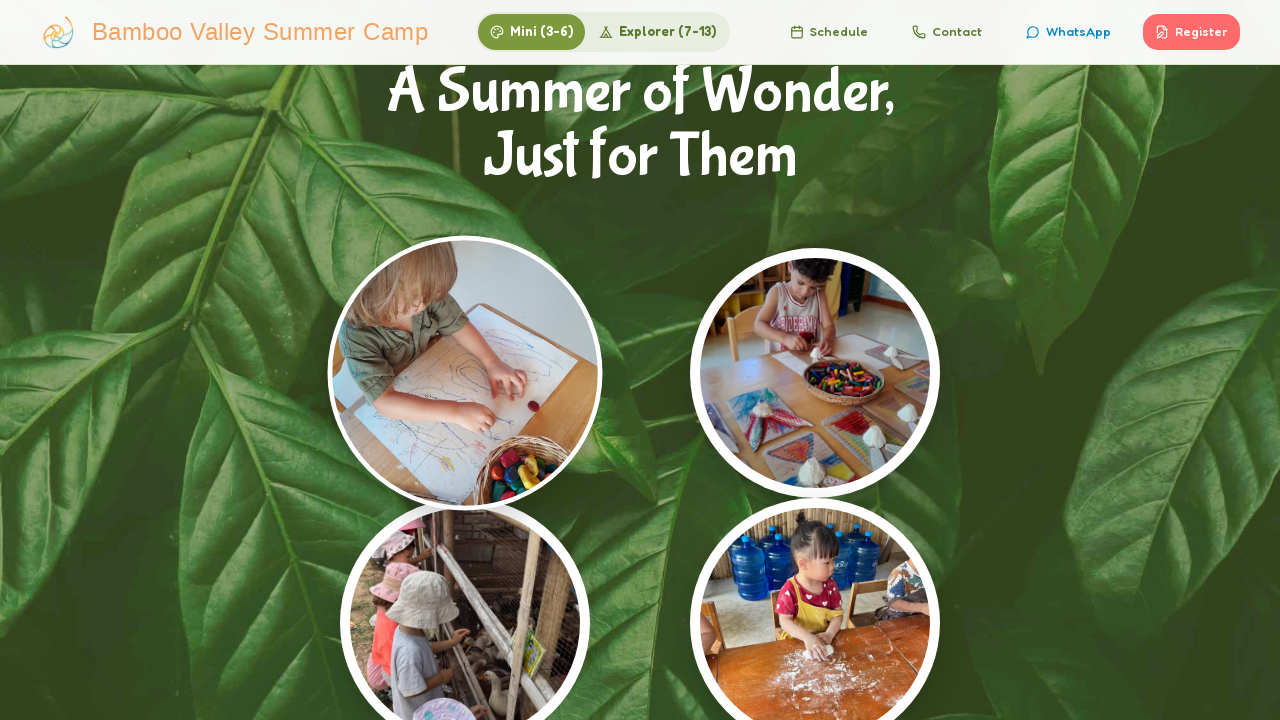

Scrolled to "Nature's Classroom" slide
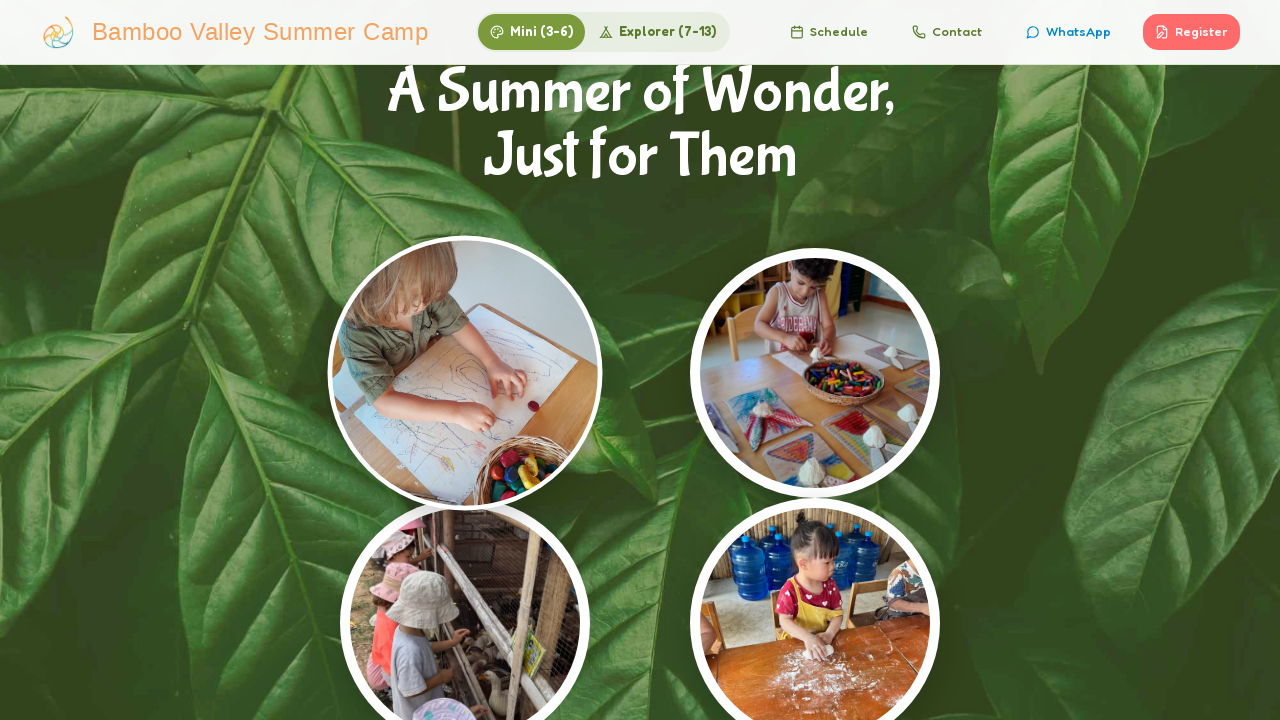

Waited 1000ms for slide to settle
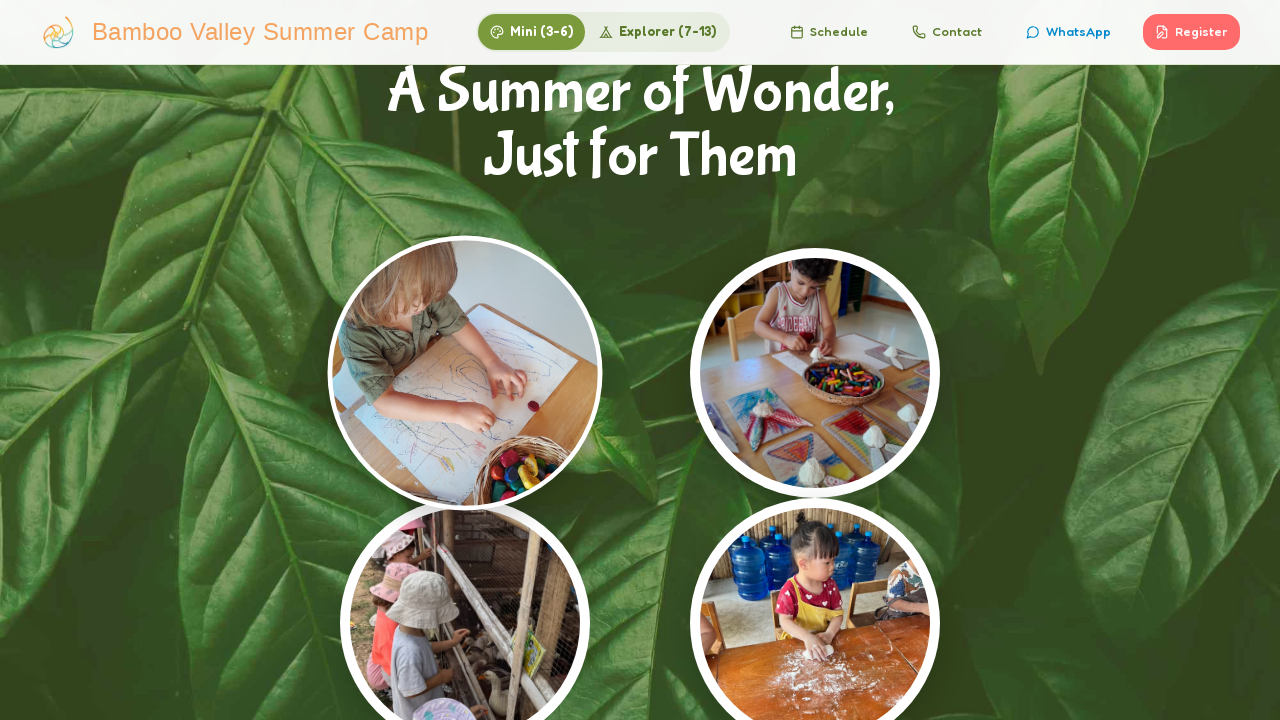

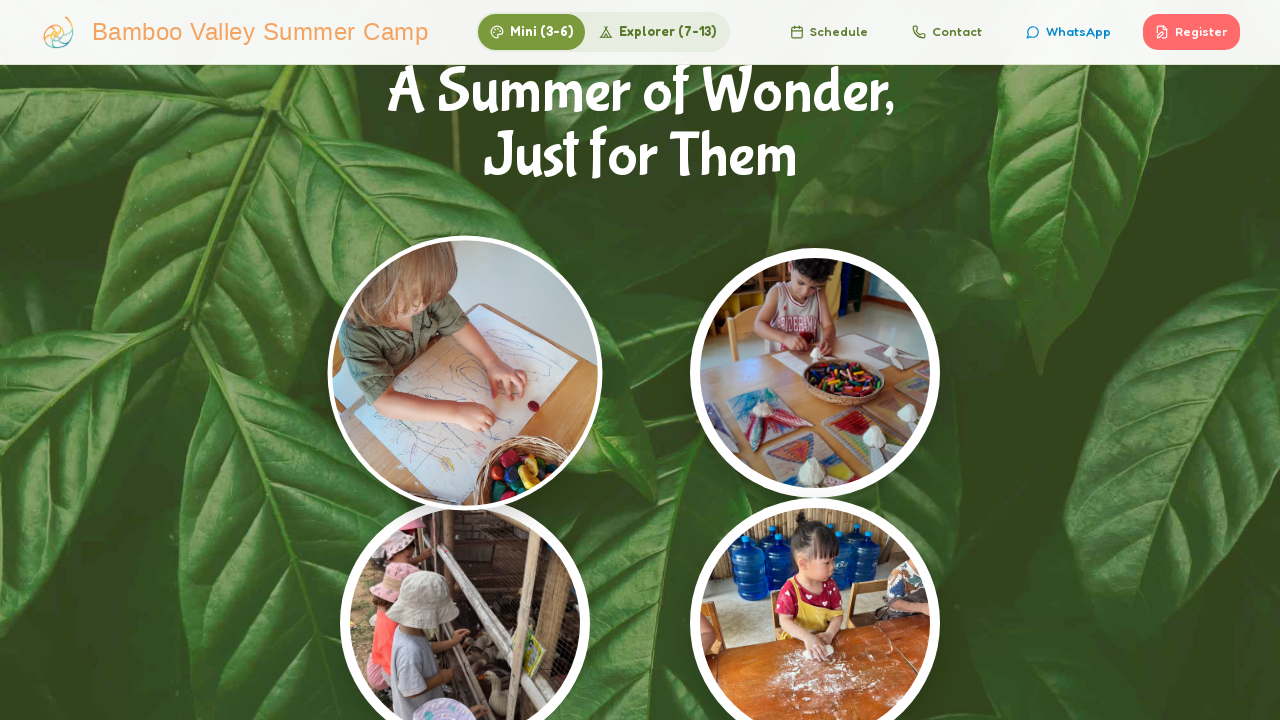